Tests right-click functionality on a button element and verifies the success message appears

Starting URL: https://demoqa.com/buttons

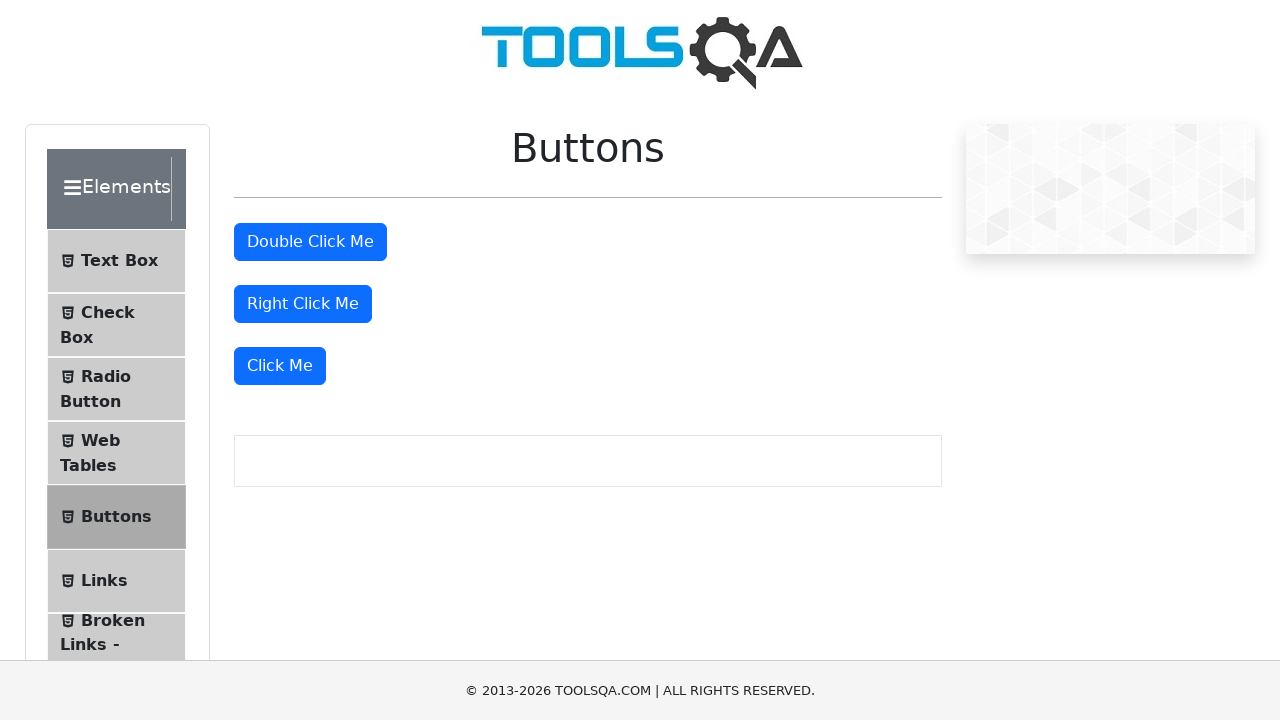

Located right-click button element
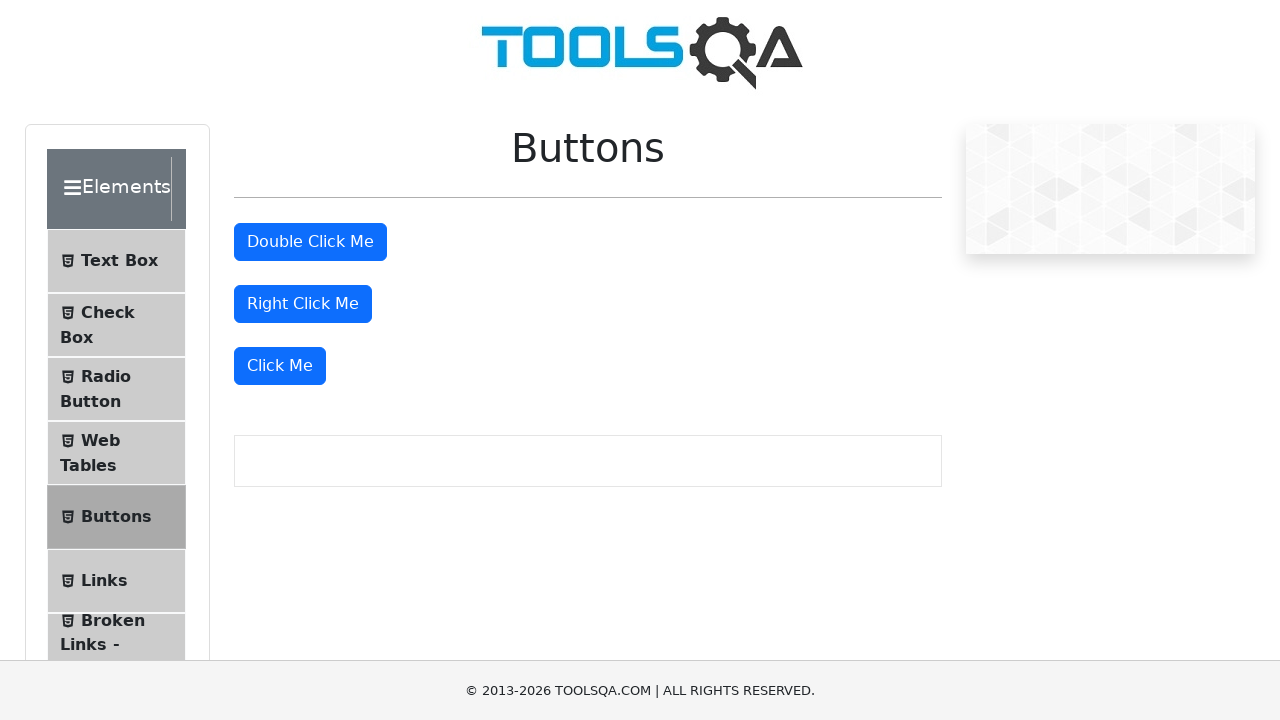

Performed right-click action on button at (303, 304) on #rightClickBtn
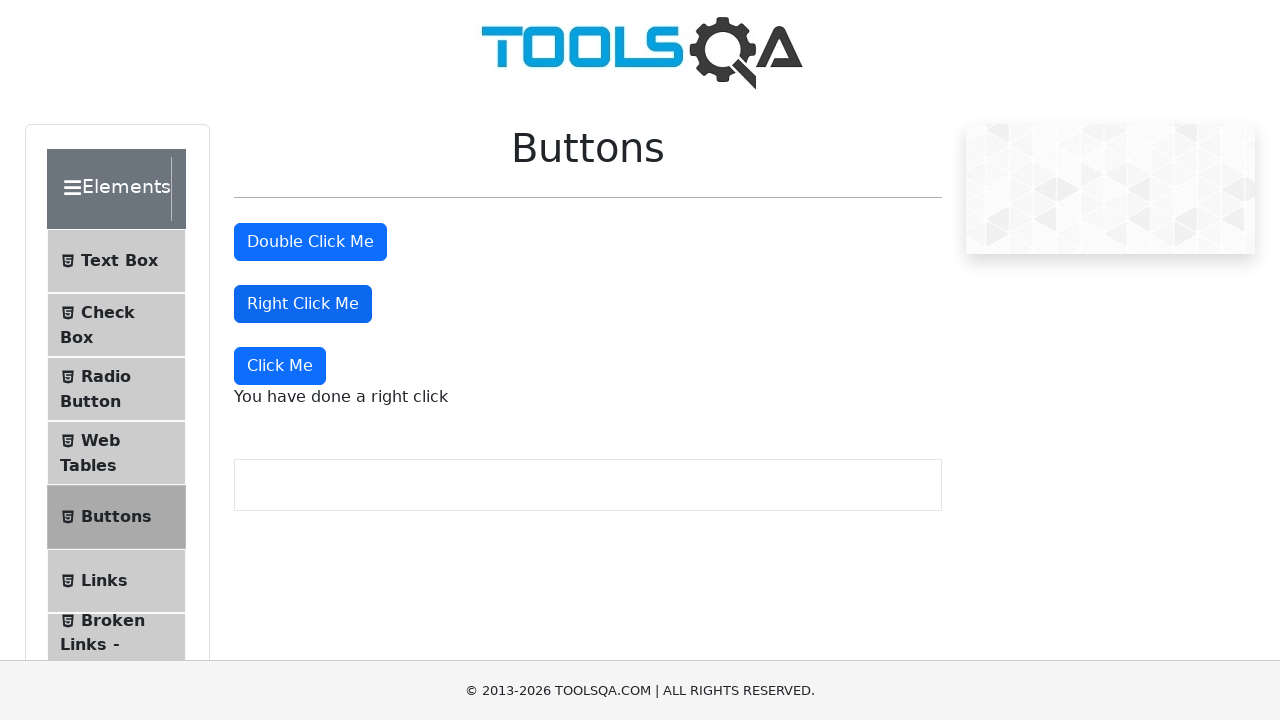

Right-click success message appeared
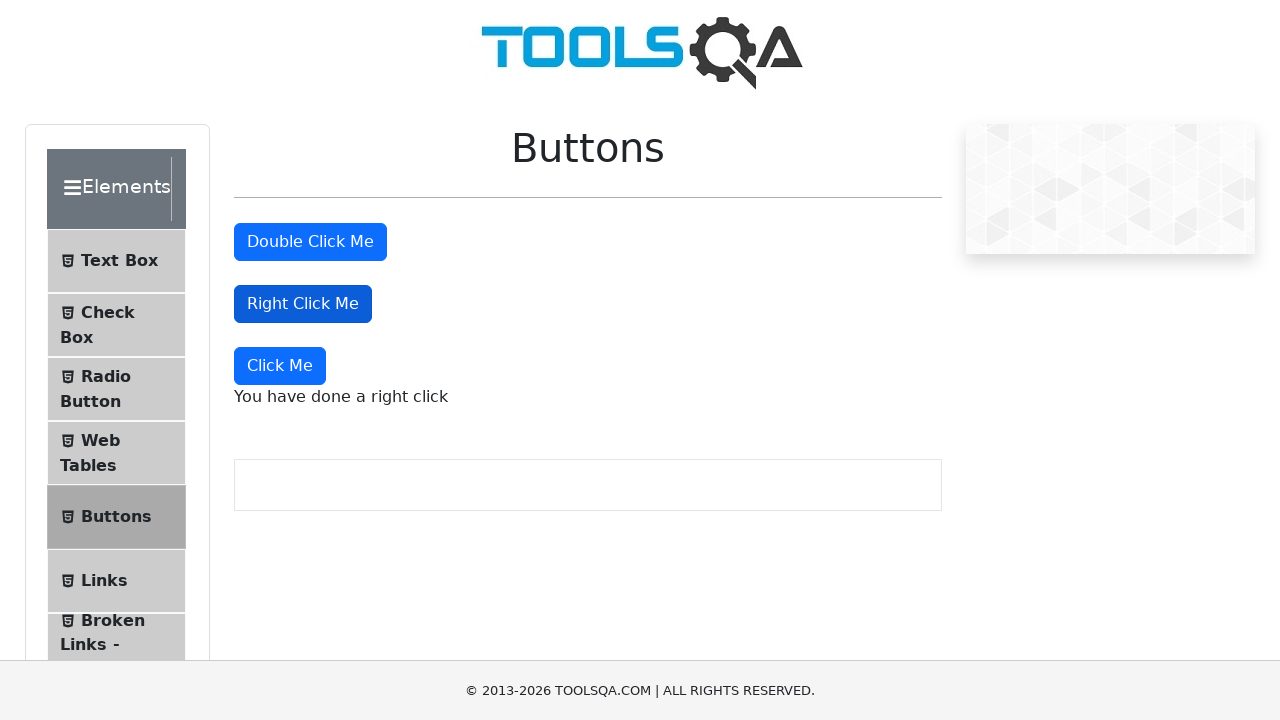

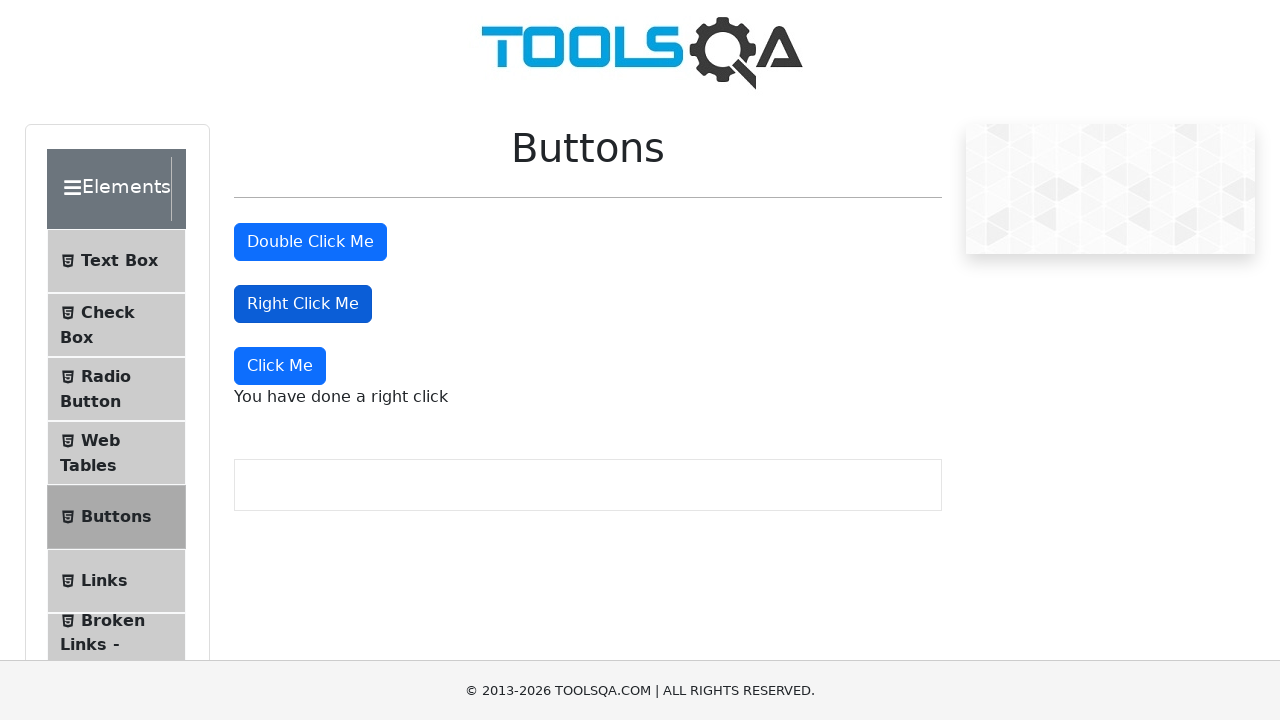